Tests setting date values on the 12306 train booking site using JavaScript

Starting URL: https://www.12306.cn/index/

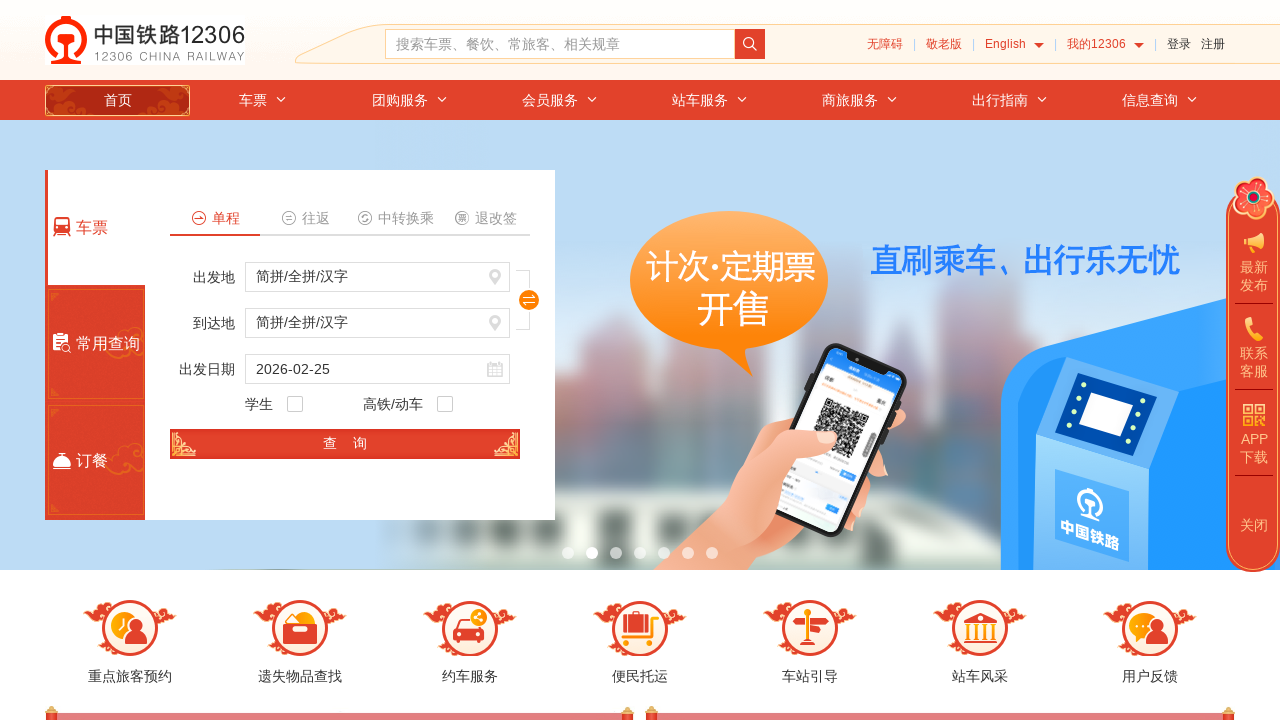

Waited for page to load with networkidle state
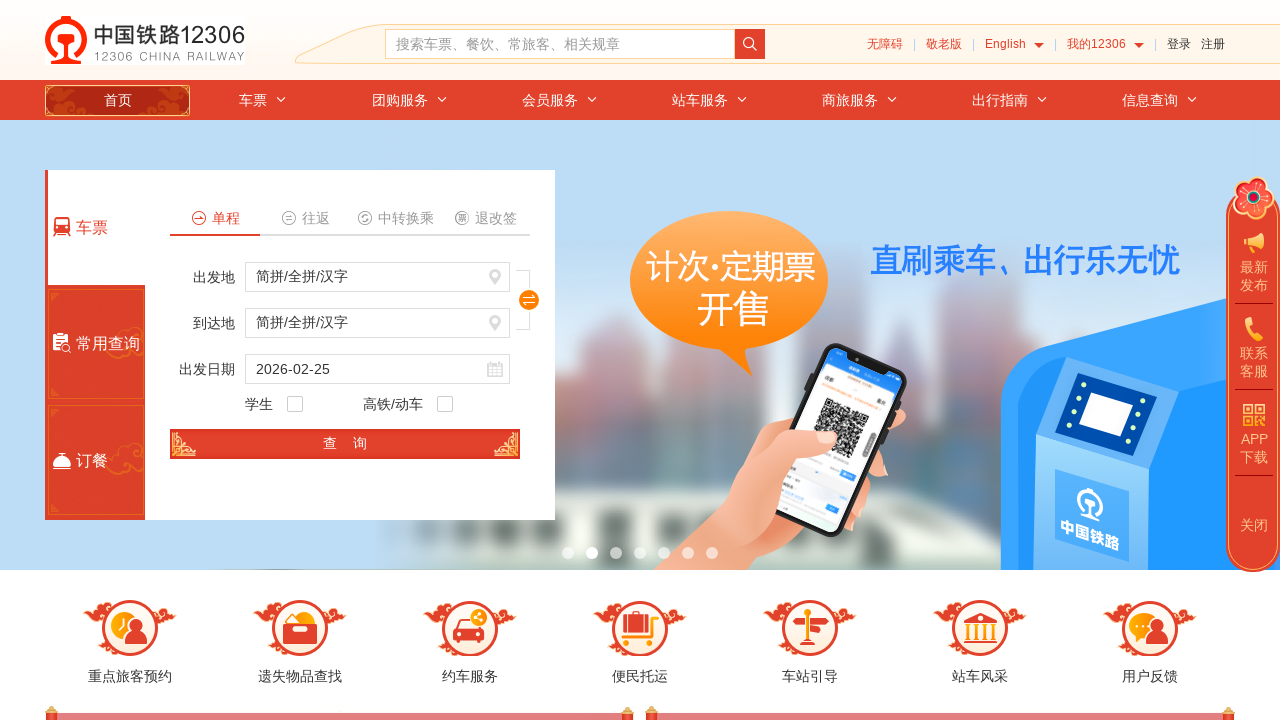

Set train date to '2021-05-30' using JavaScript
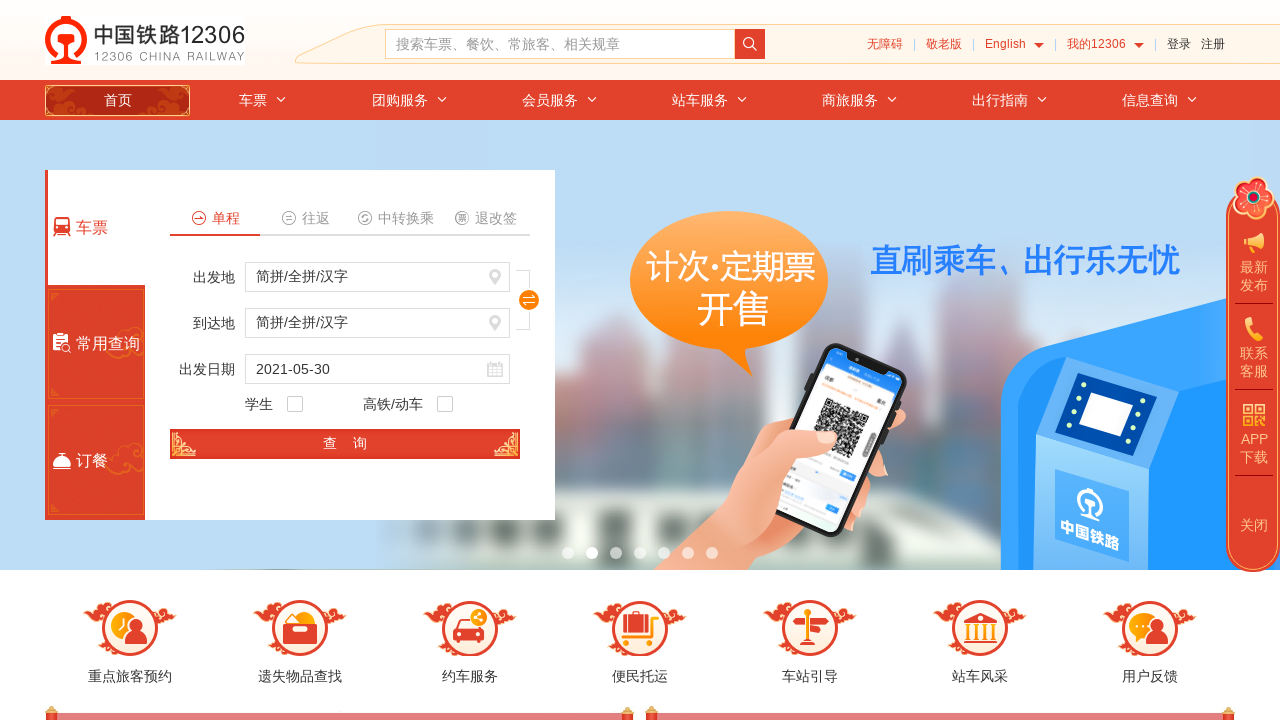

Retrieved train date value: '2021-05-30'
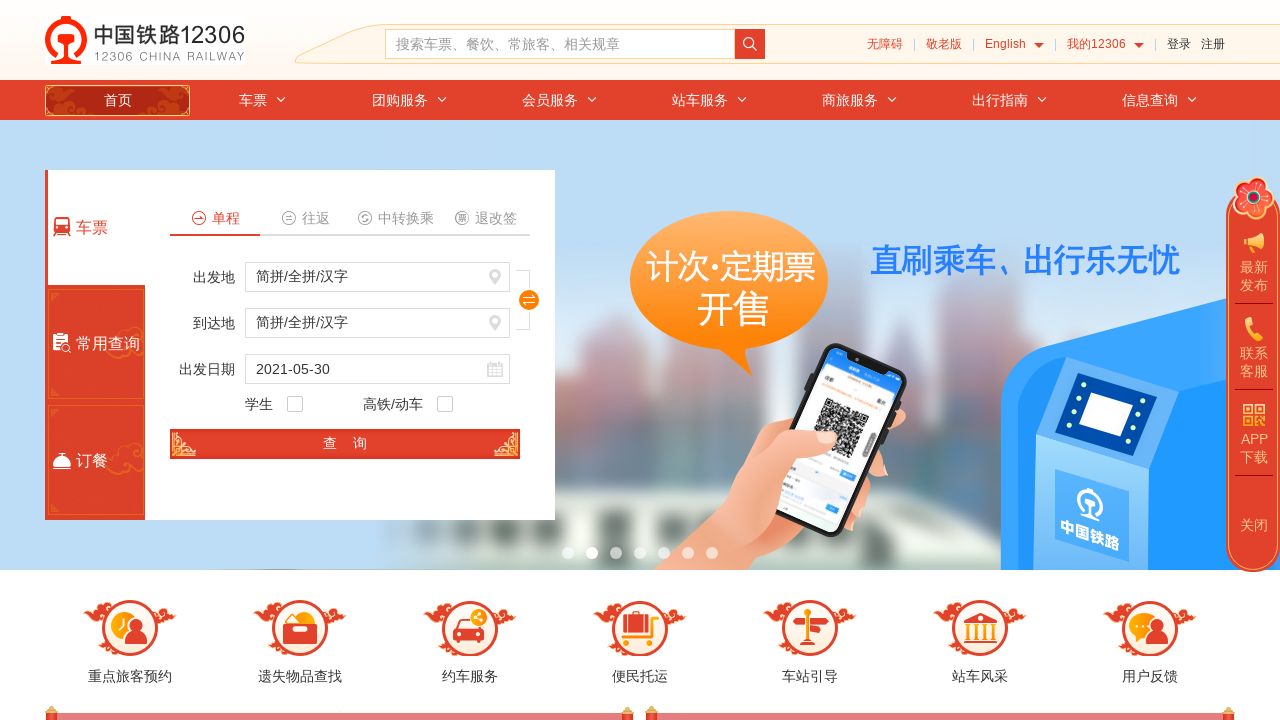

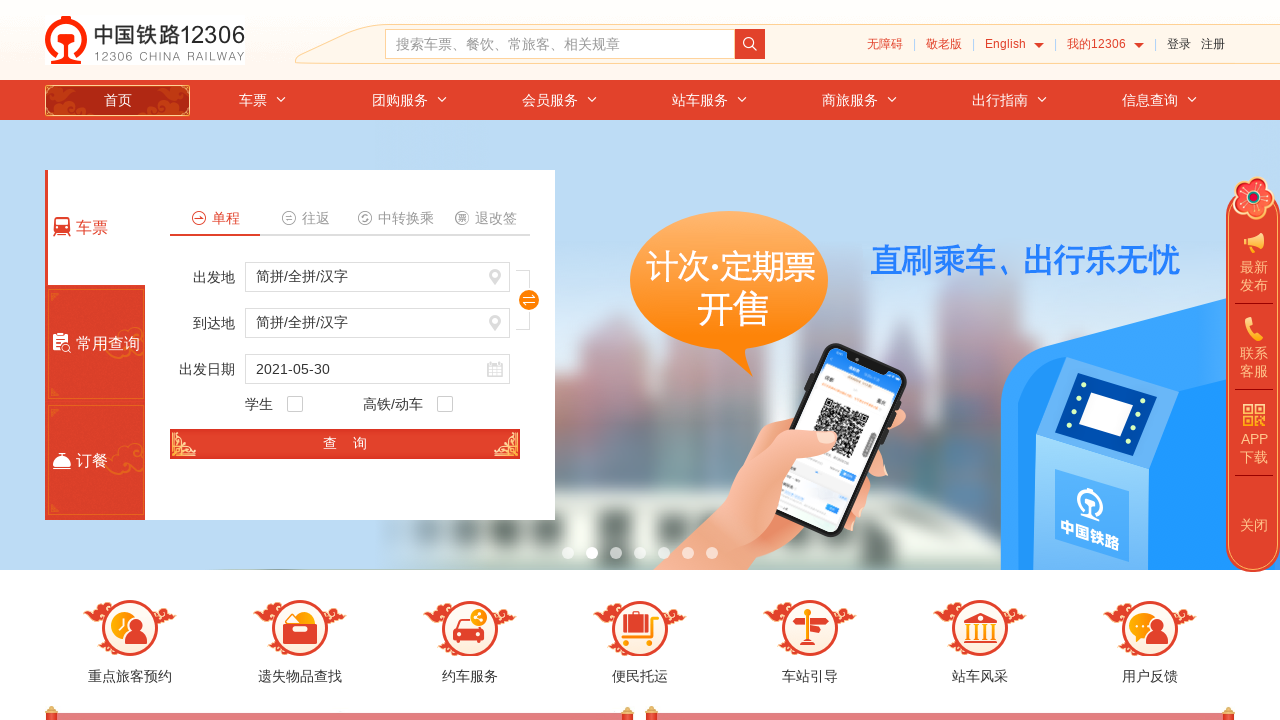